Tests adding a Samsung Galaxy S6 phone to cart on an e-commerce site, then navigating back to the home page

Starting URL: https://www.demoblaze.com/index.html

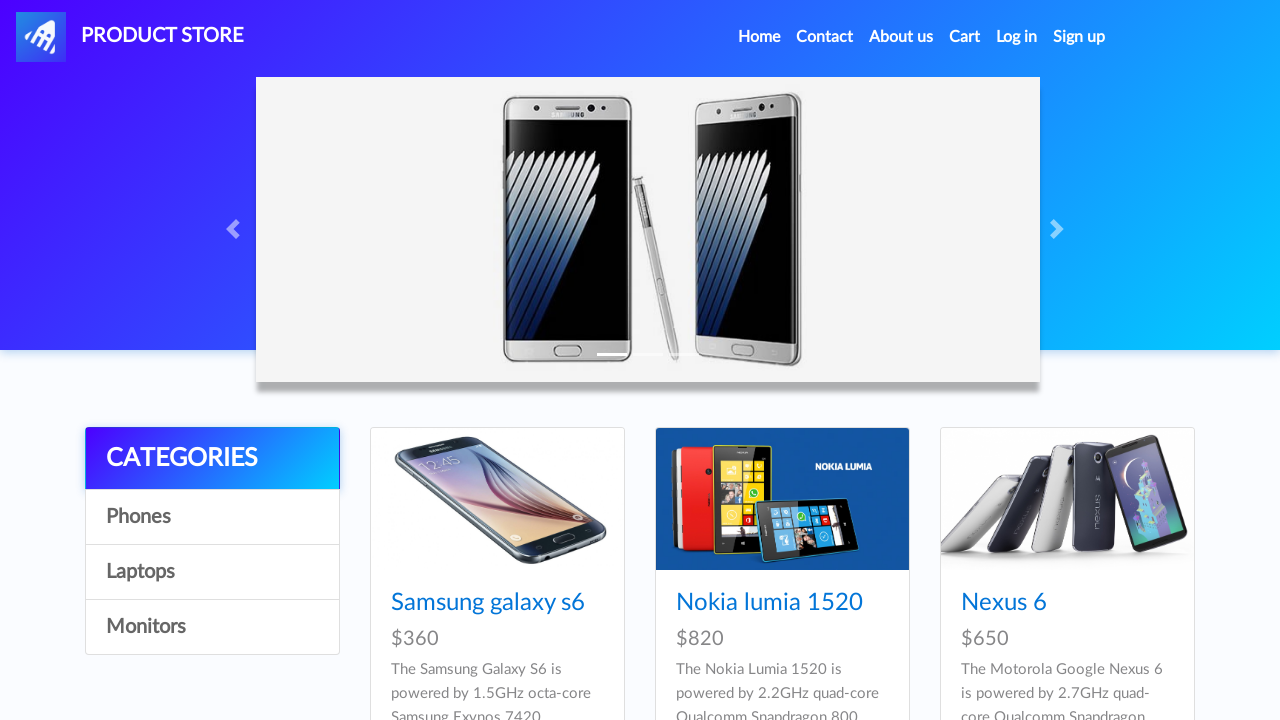

Clicked on Samsung Galaxy S6 product link at (488, 603) on xpath=//a[text()='Samsung galaxy s6']
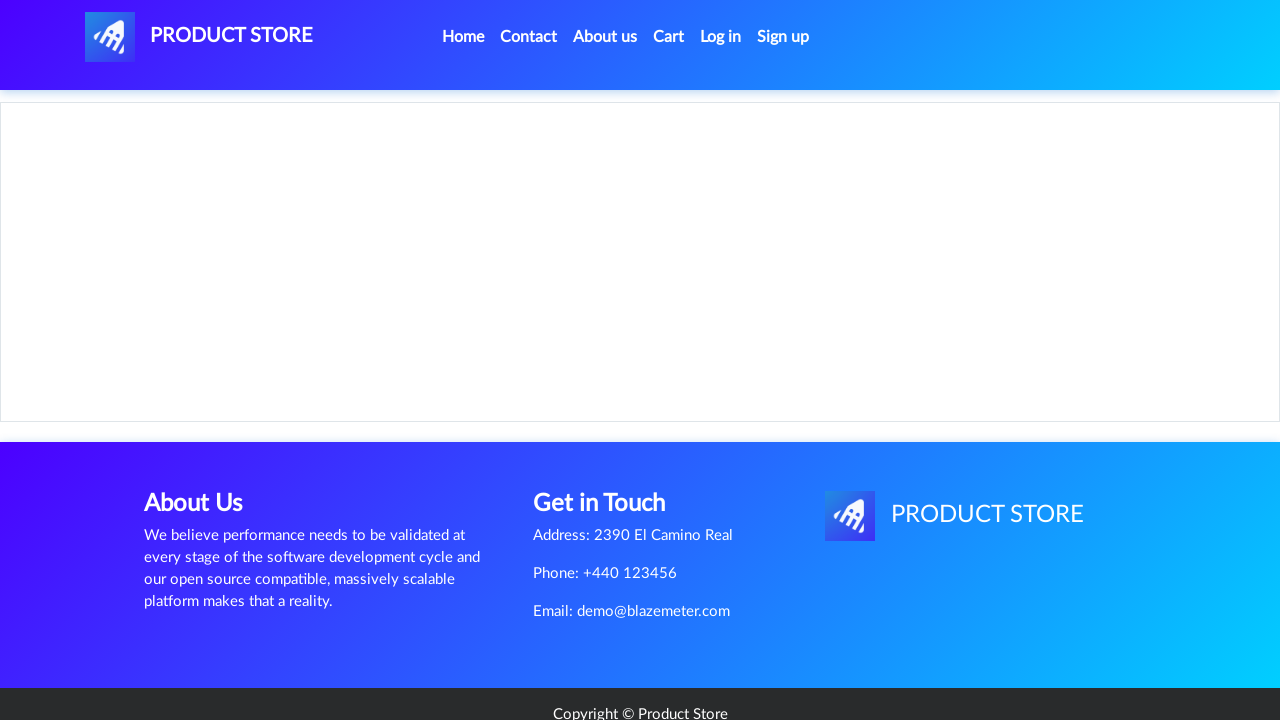

Clicked 'Add to cart' button at (610, 440) on xpath=//a[text()='Add to cart']
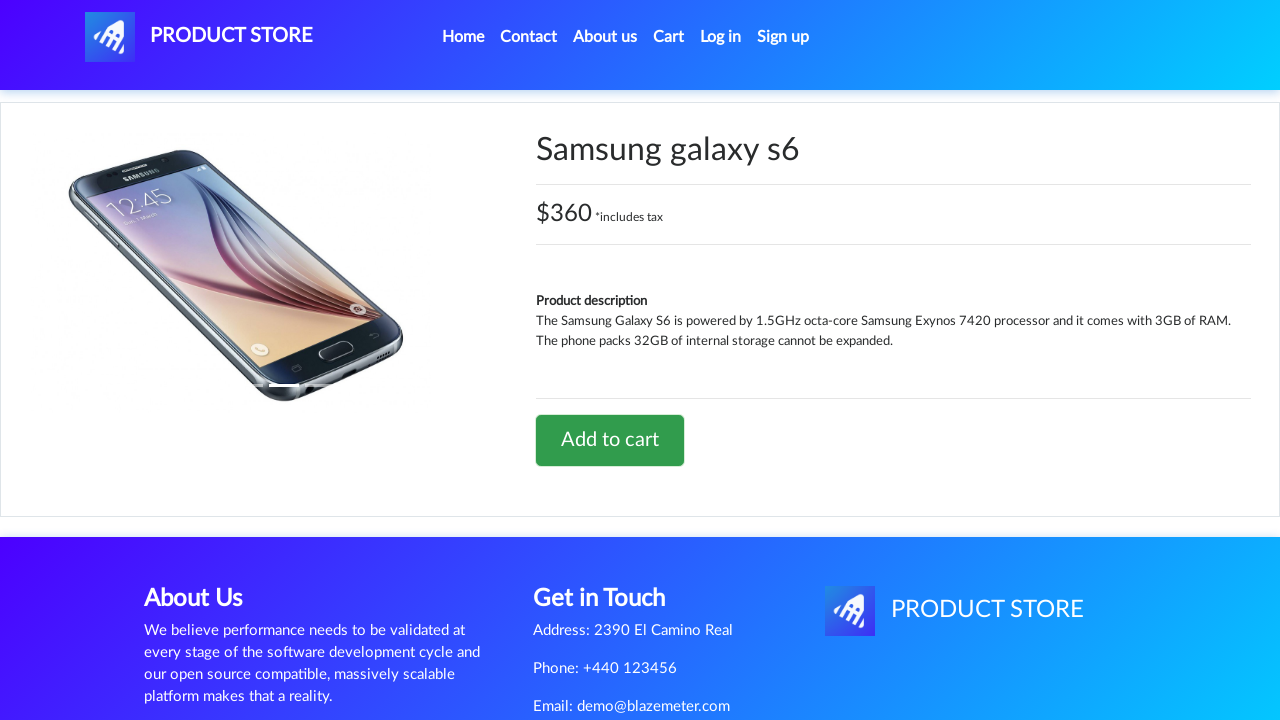

Accepted confirmation dialog after adding to cart
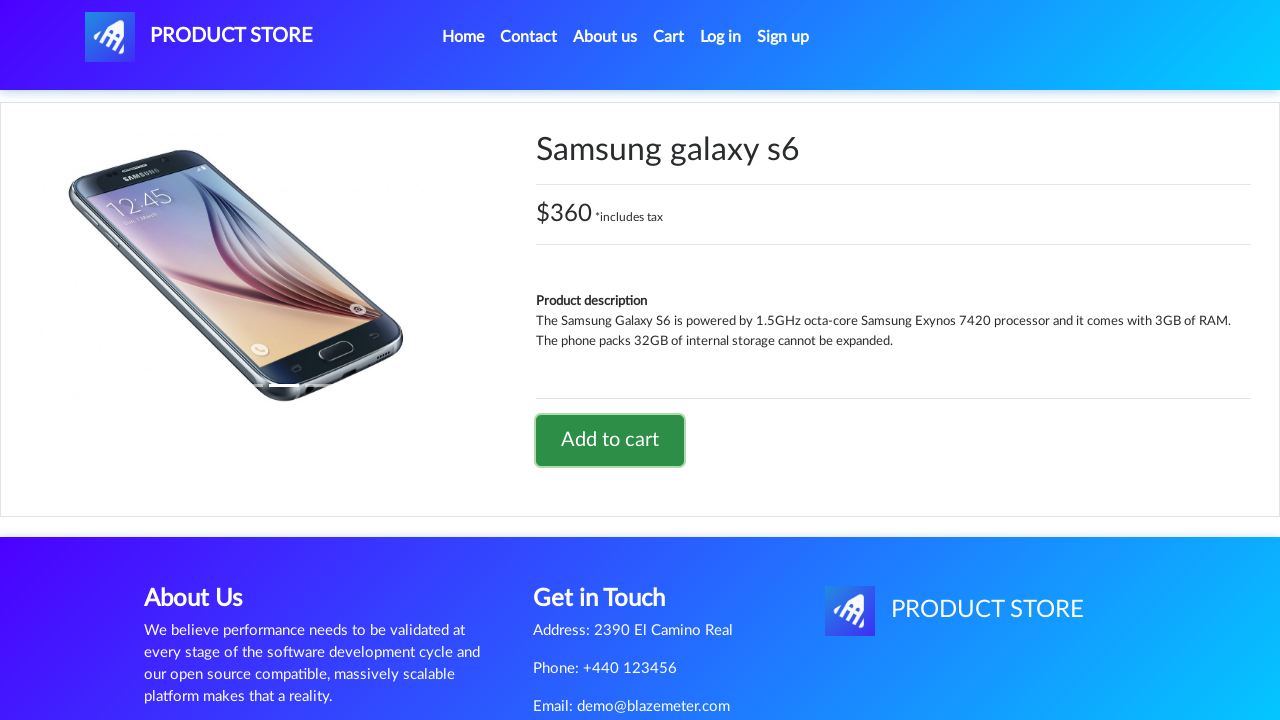

Clicked PRODUCT STORE logo to return to homepage at (199, 37) on #nava
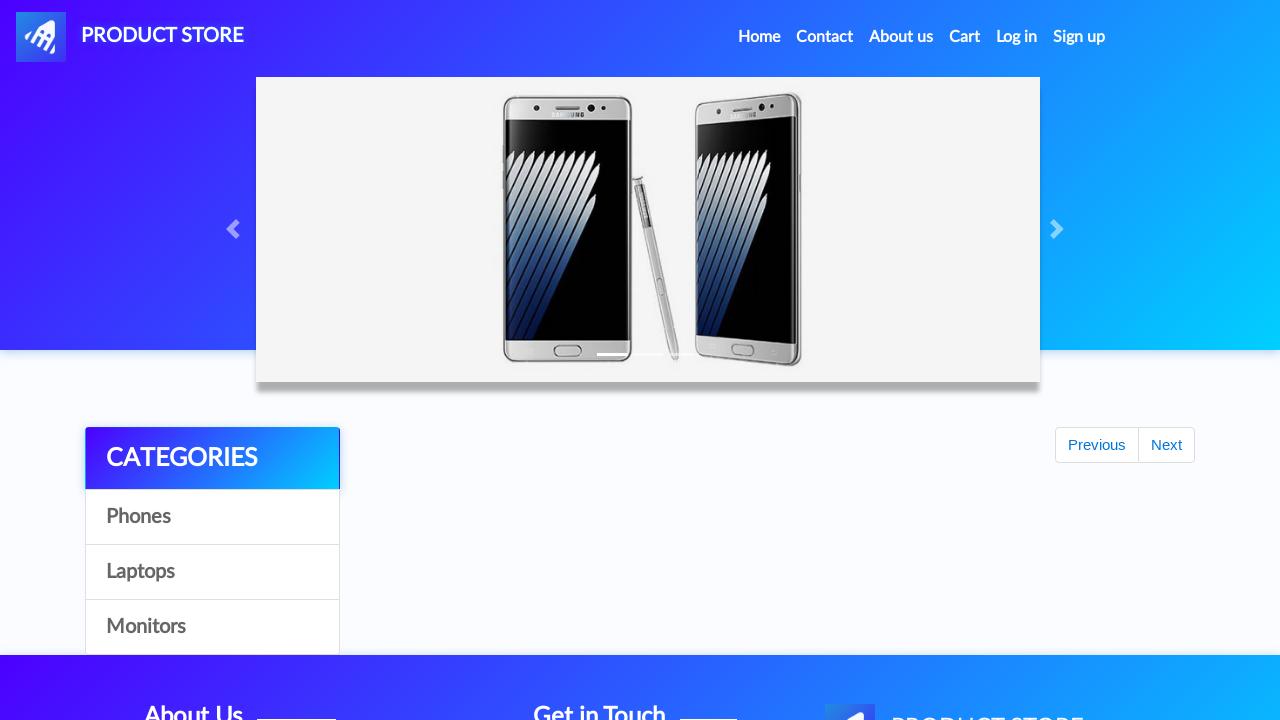

Verified 'STORE' is present in page title
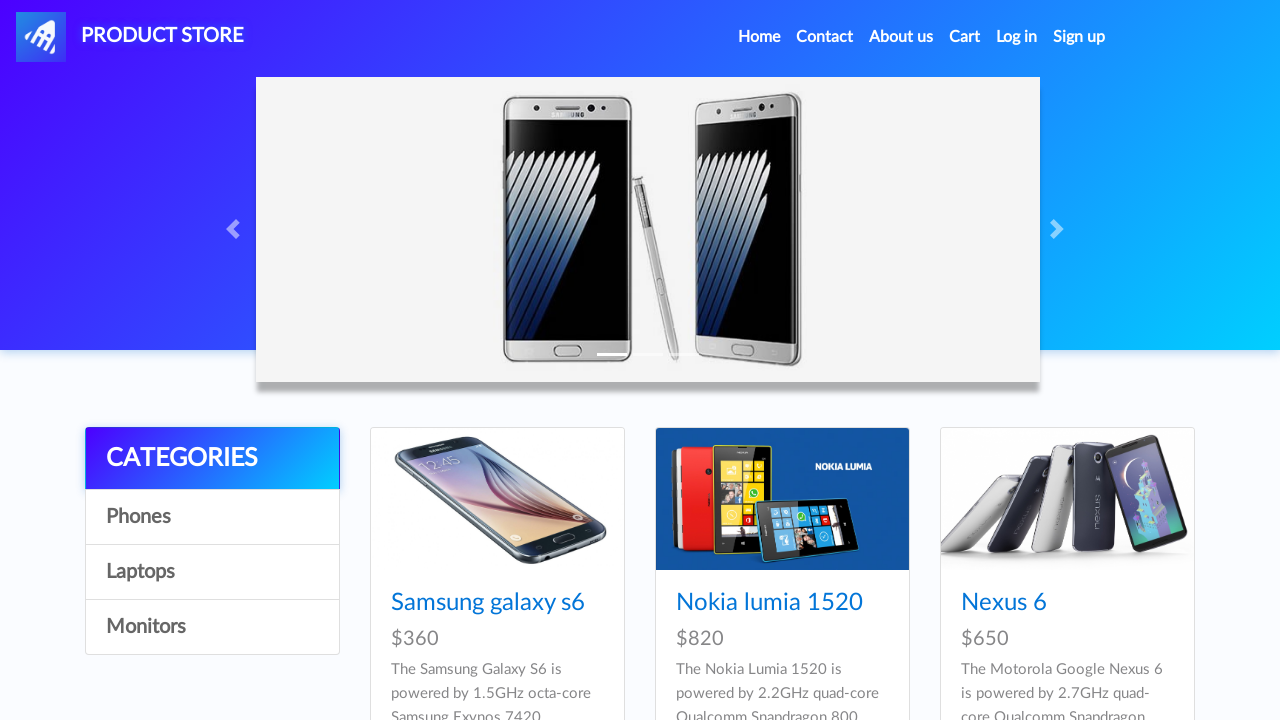

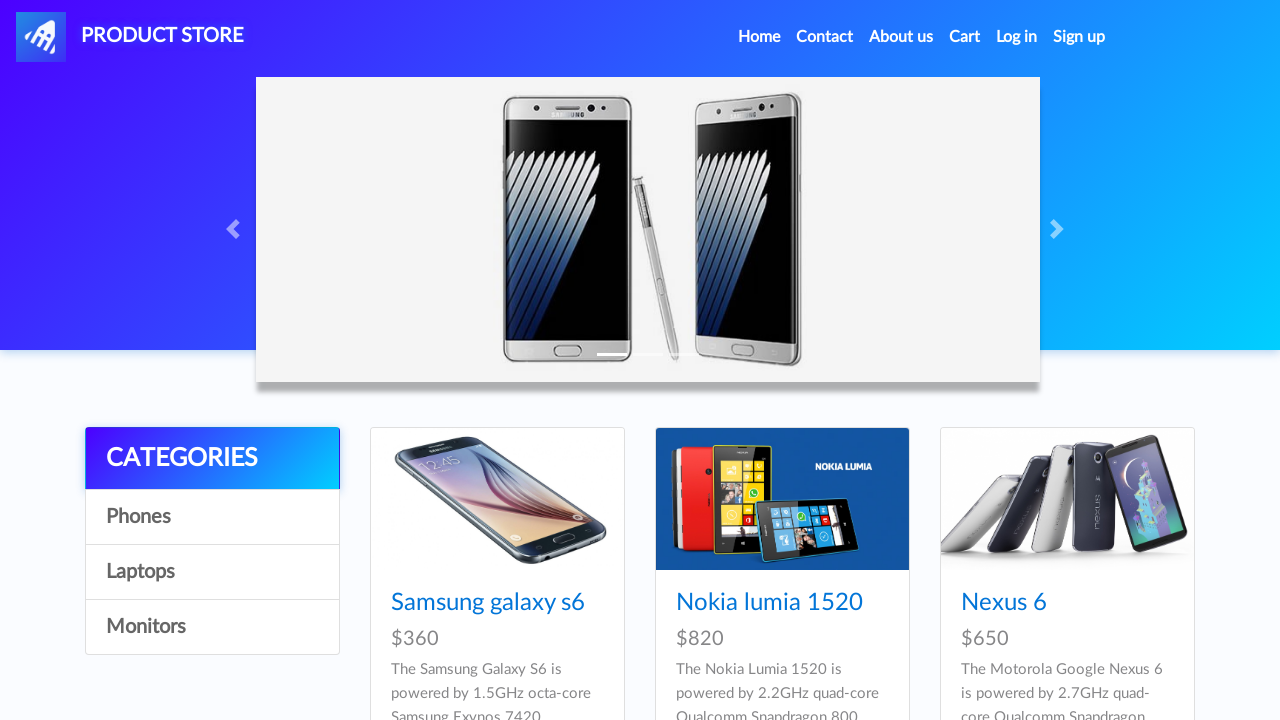